Tests mortgage calculator functionality by navigating through menu options, filling out loan details form with various parameters, and calculating the mortgage payment

Starting URL: https://www.mortgagecalculator.org/

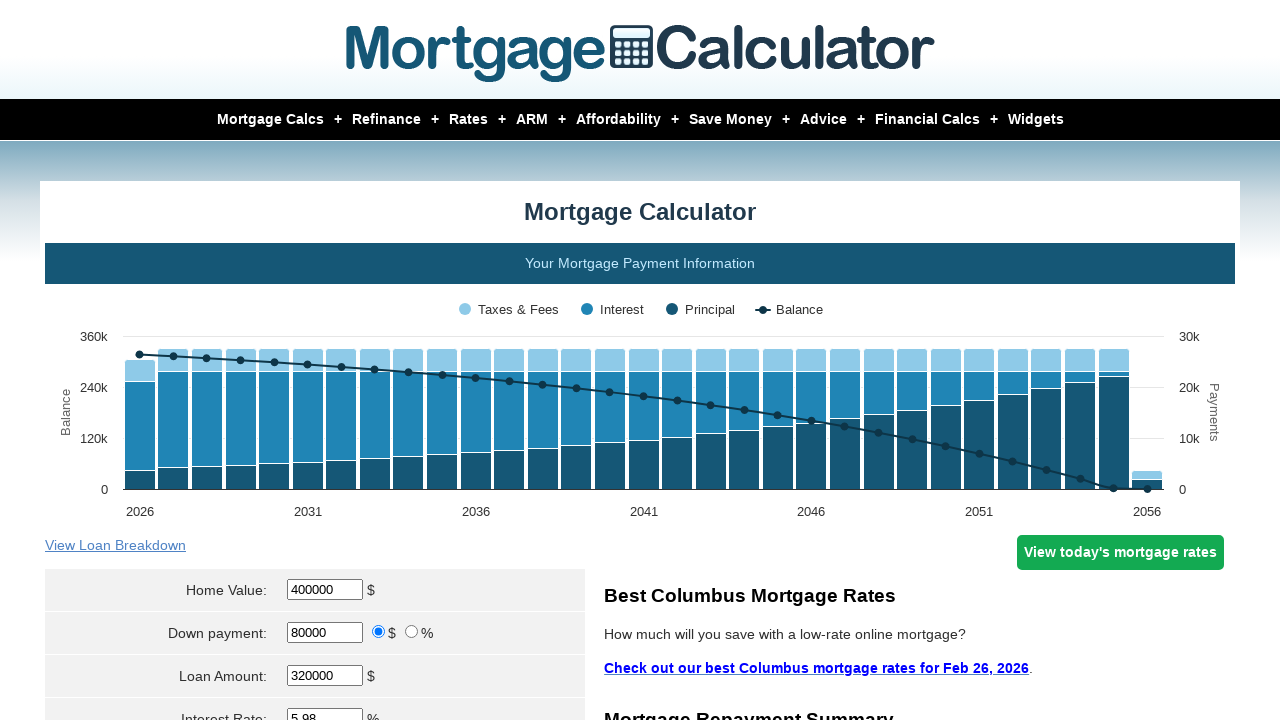

Hovered over Mortgage Calcs menu at (270, 120) on text=Mortgage Calcs
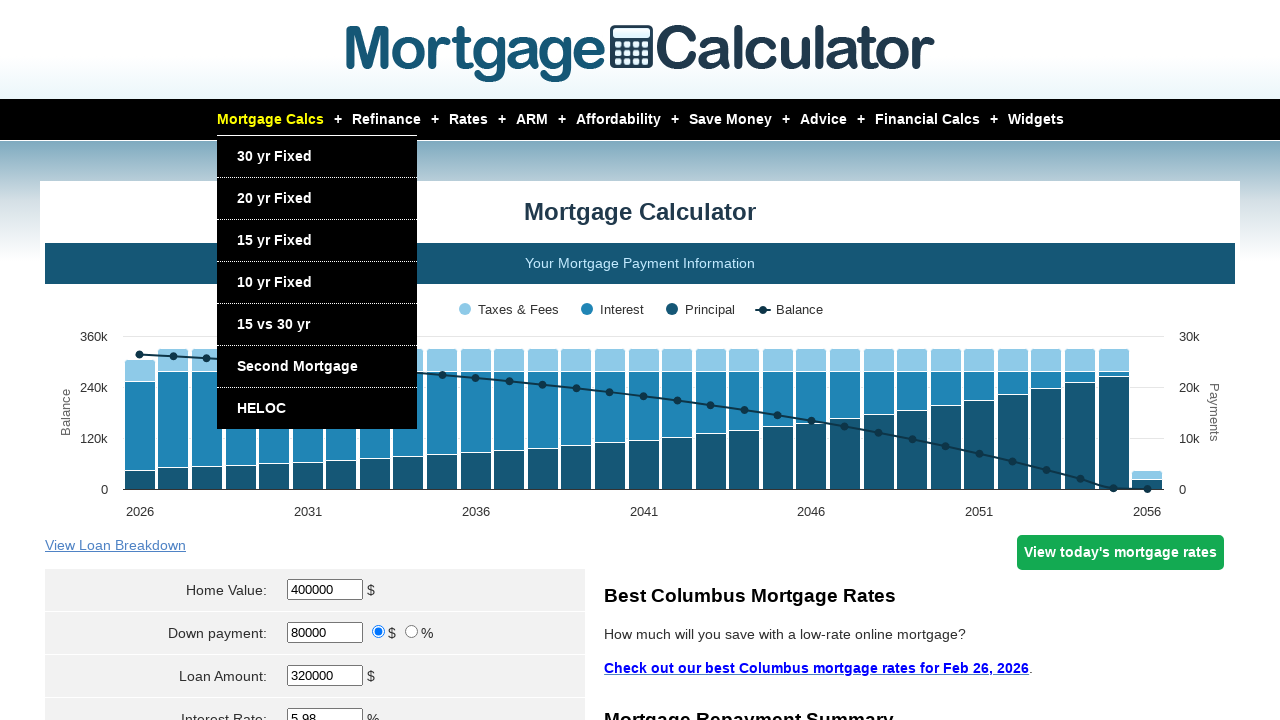

Hovered over 30 yr Fixed option at (274, 156) on text=30 yr Fixed
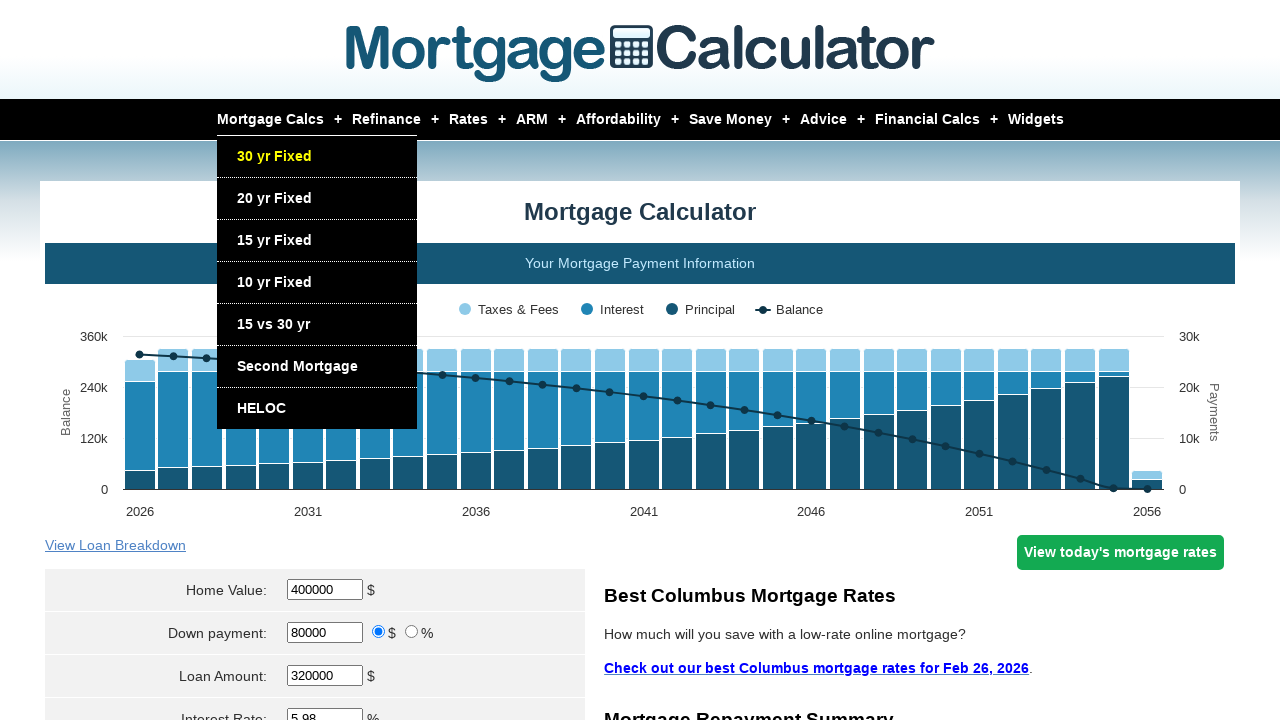

Clicked on 30 yr Fixed option at (274, 156) on text=30 yr Fixed
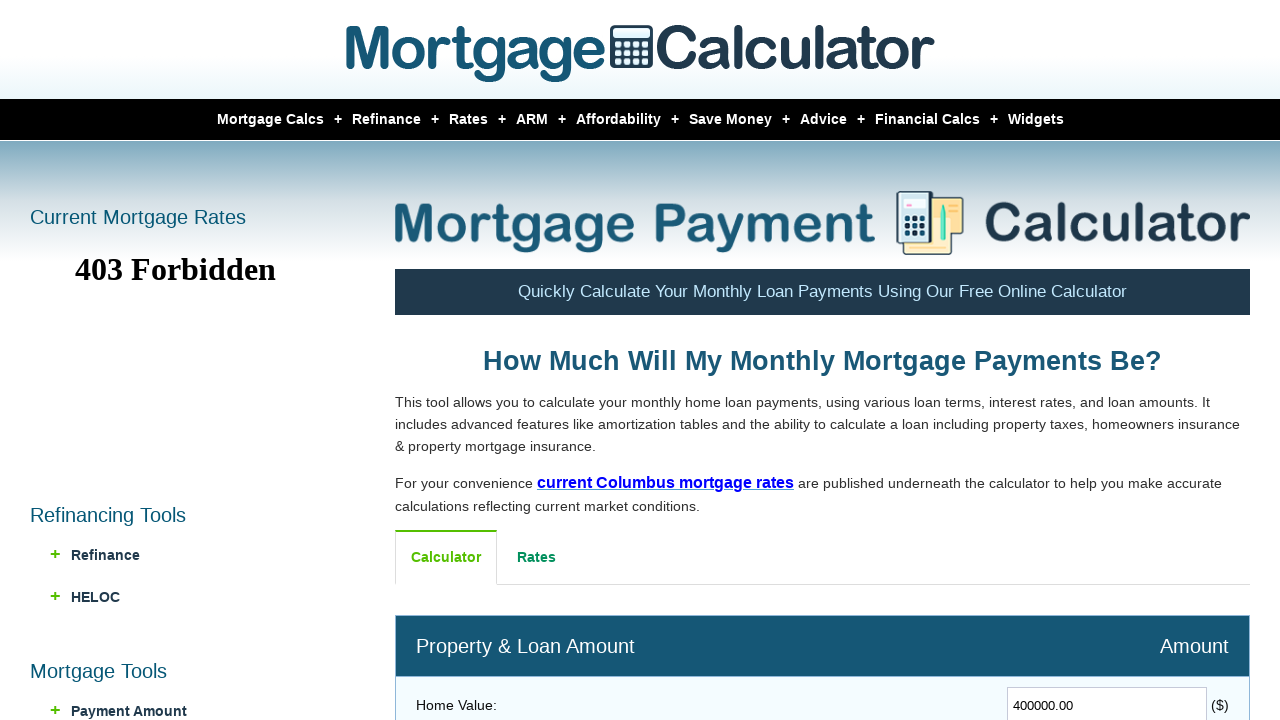

Navigated back to main calculator page
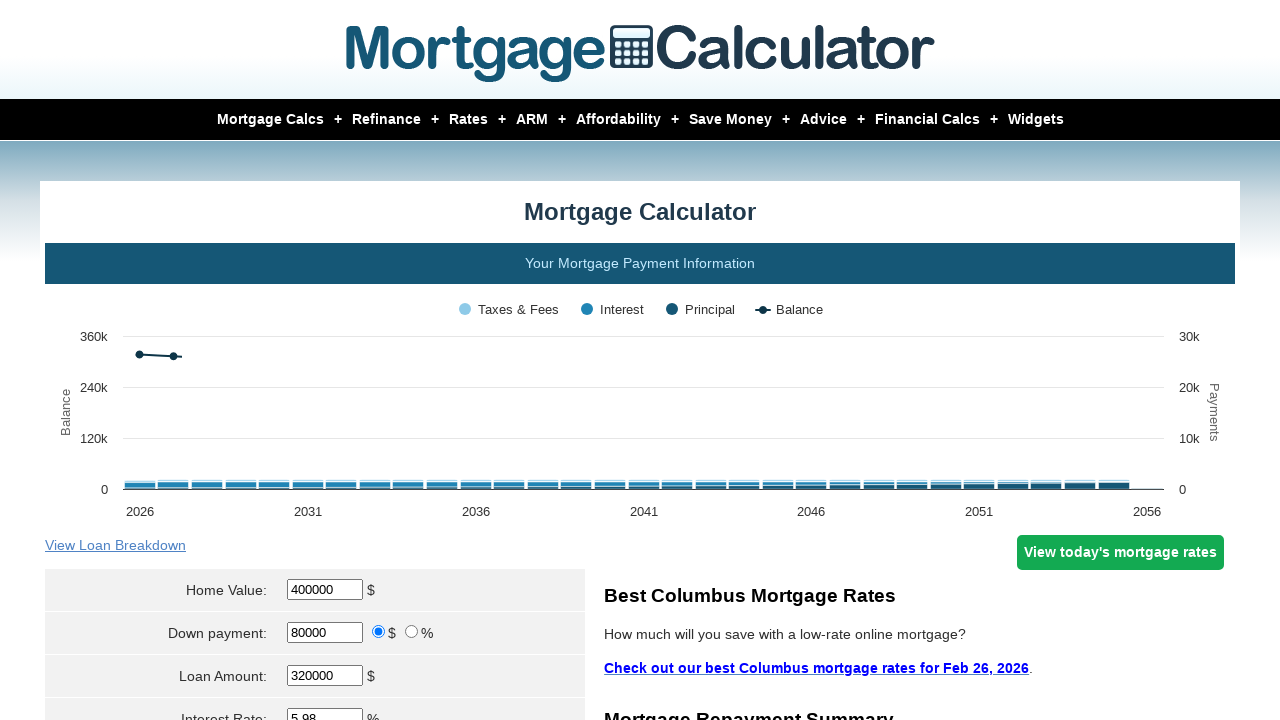

Filled home value field with $250,000.50 on #homeval
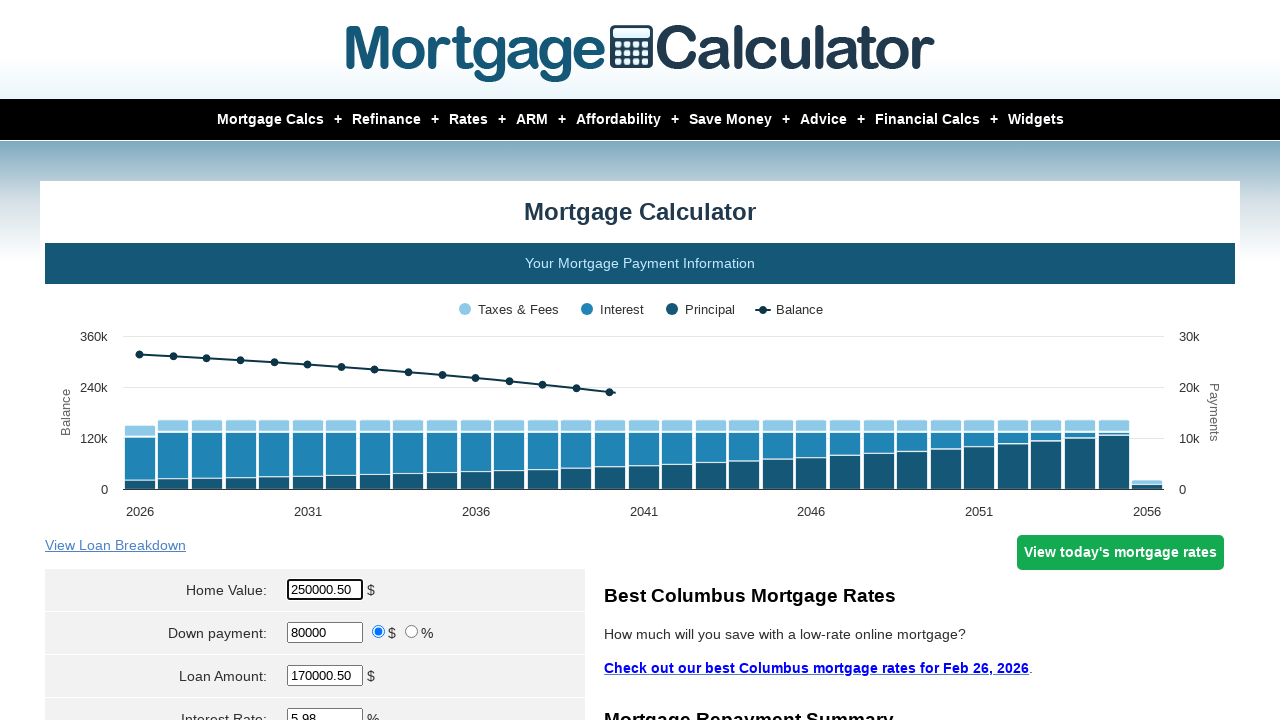

Selected percentage option for down payment type at (412, 632) on input[name='param[downpayment_type]'][value='percent']
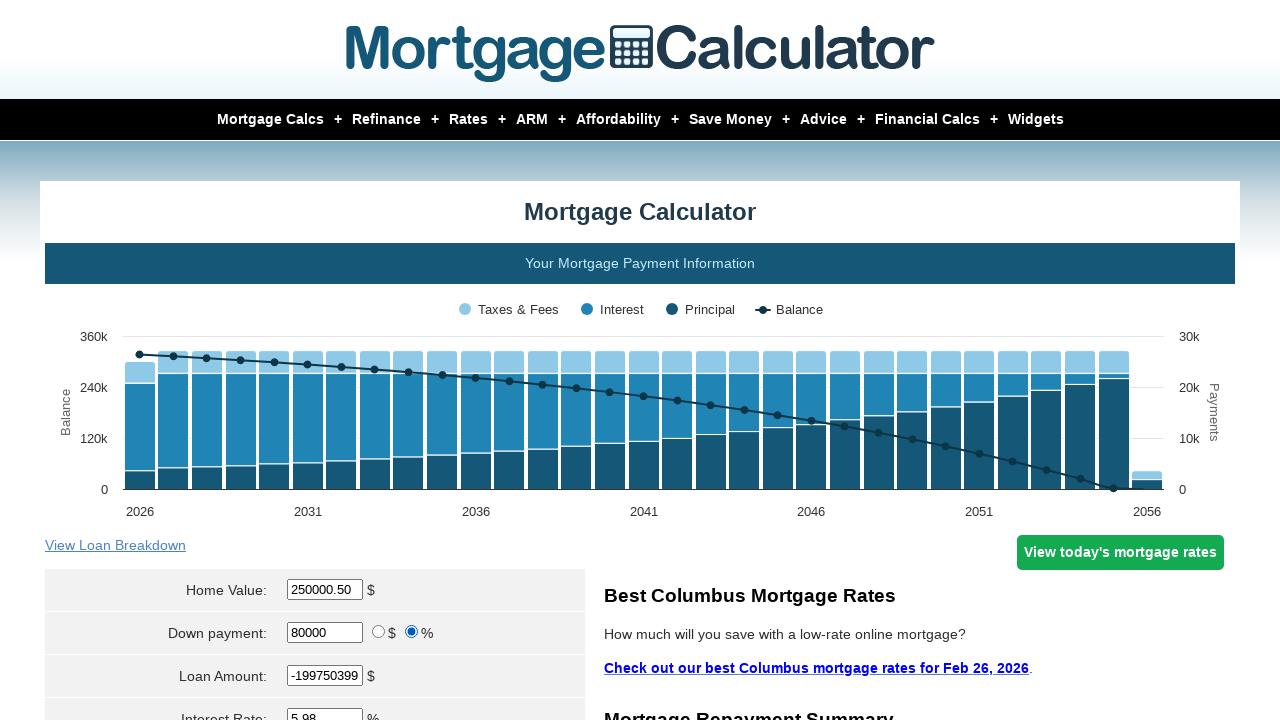

Filled down payment field with $50,000.00 on #downpayment
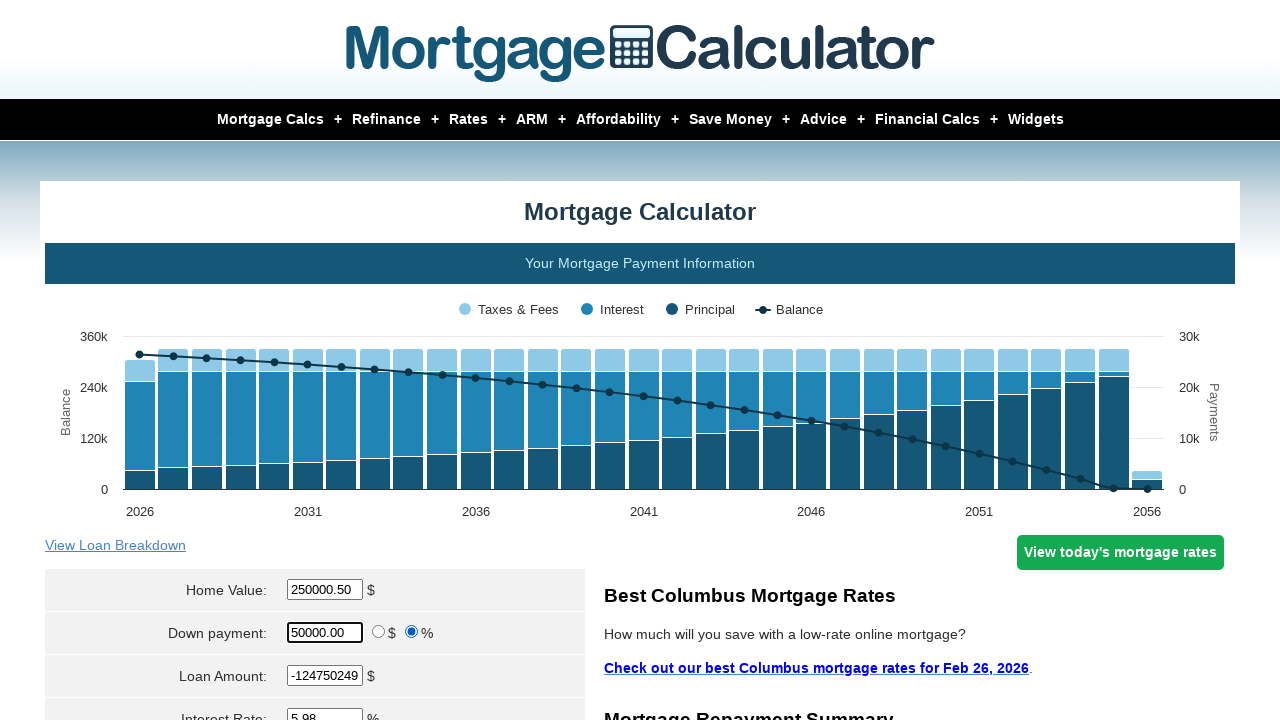

Filled loan amount field with $150,000.00 on #loanamt
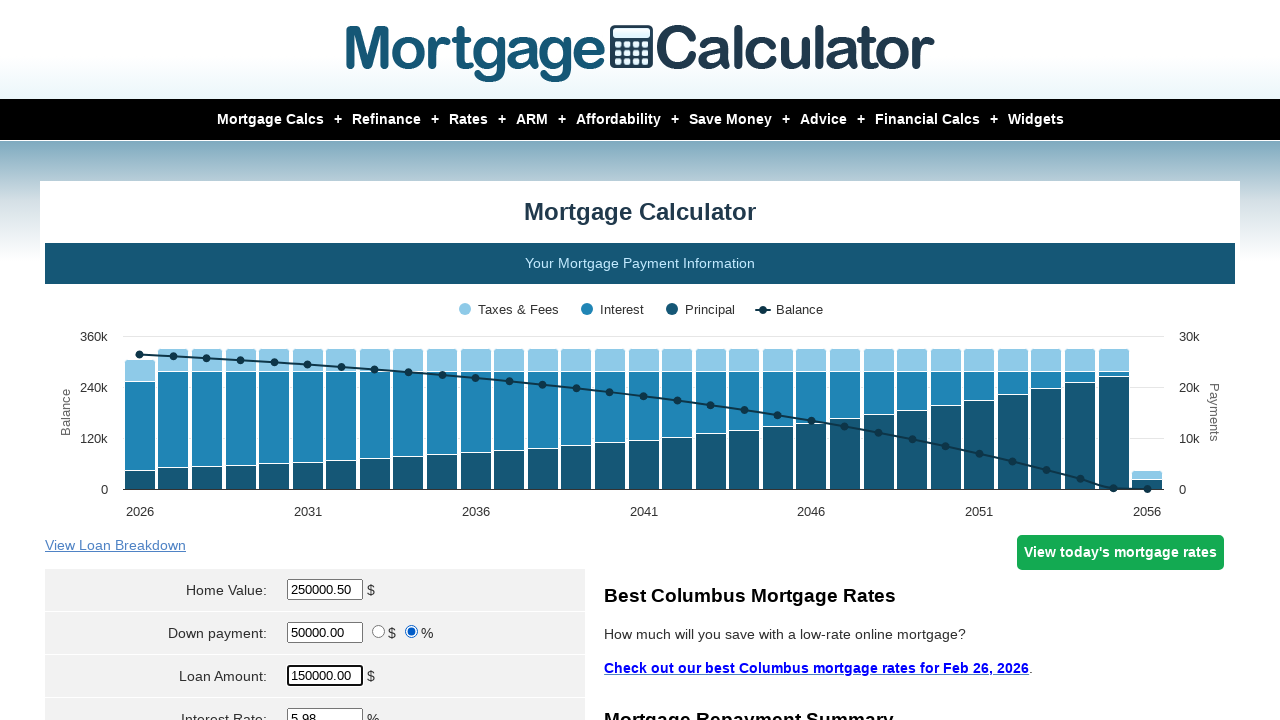

Filled interest rate field with 5.1% on #intrstsrate
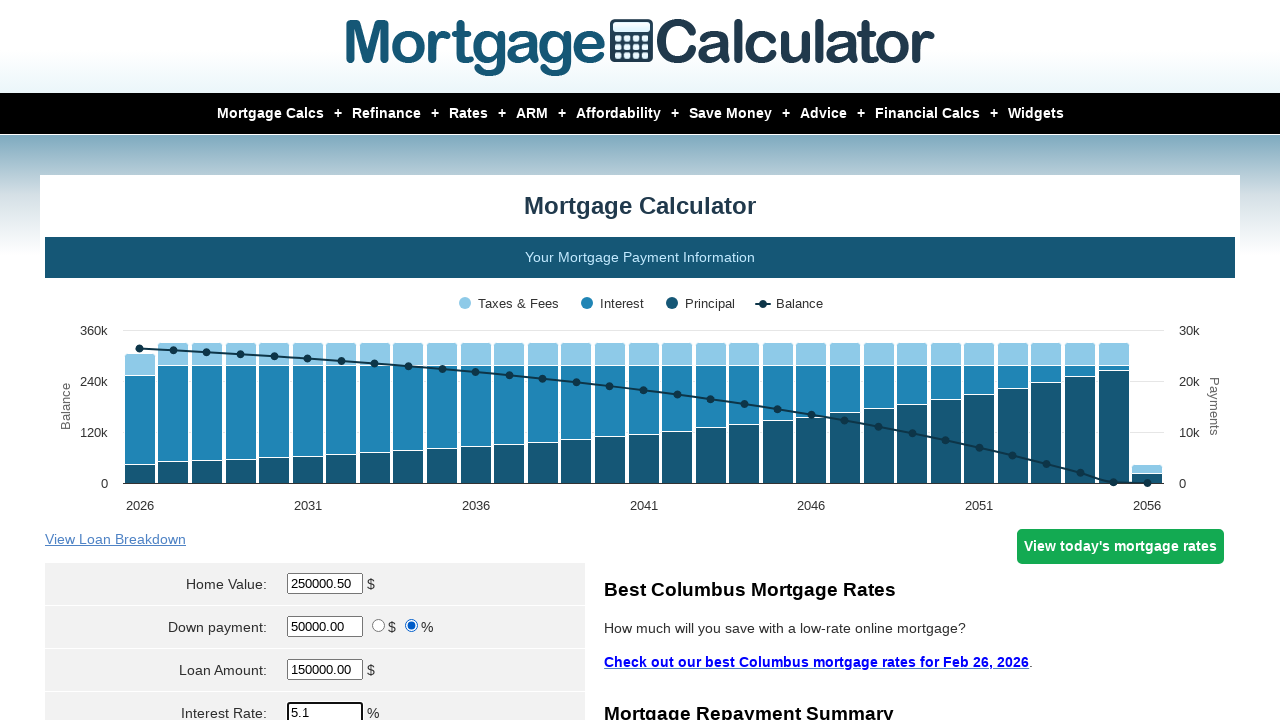

Filled loan term field with 40 years on #loanterm
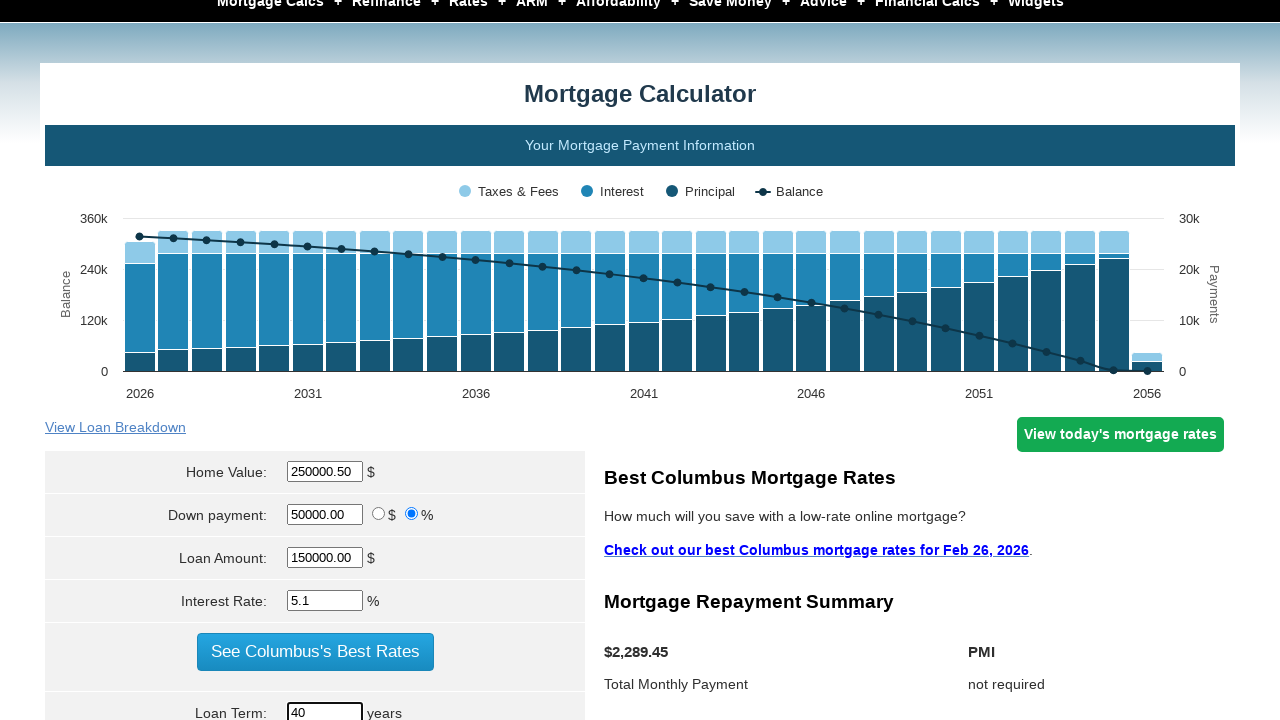

Selected April as start month from dropdown on select[name='param[start_month]']
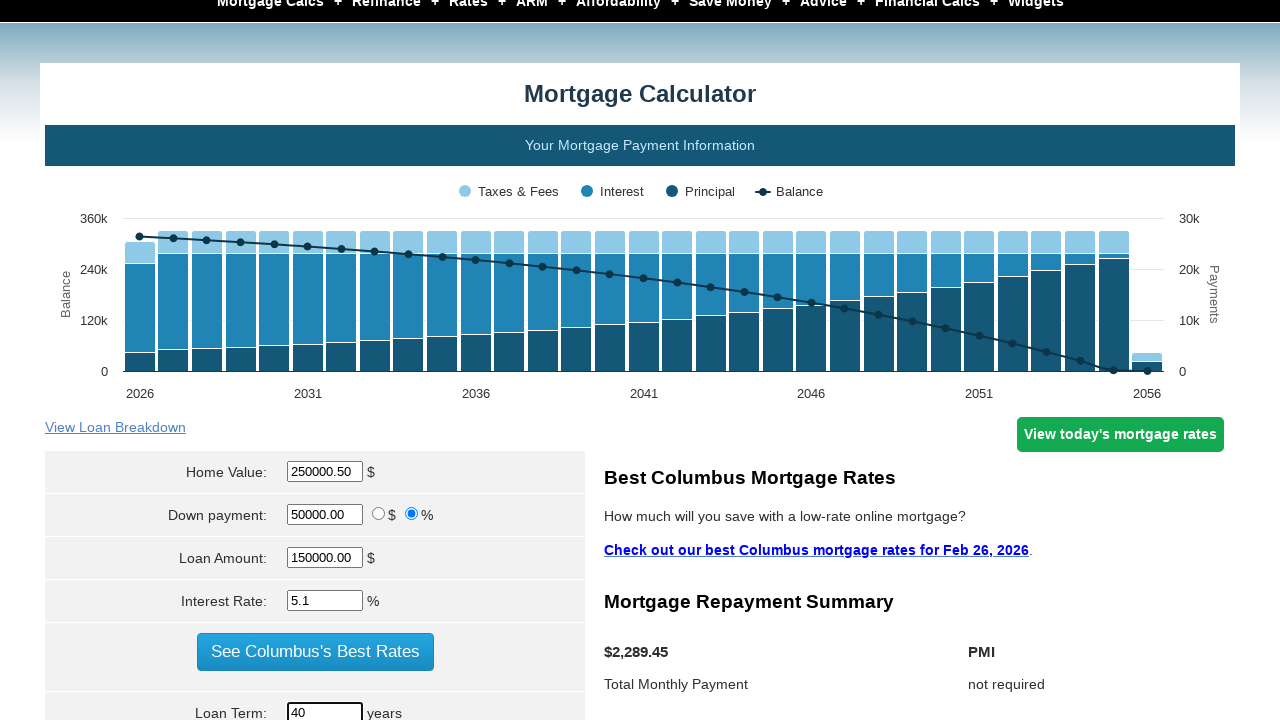

Filled property tax field with $3,000 on #pptytax
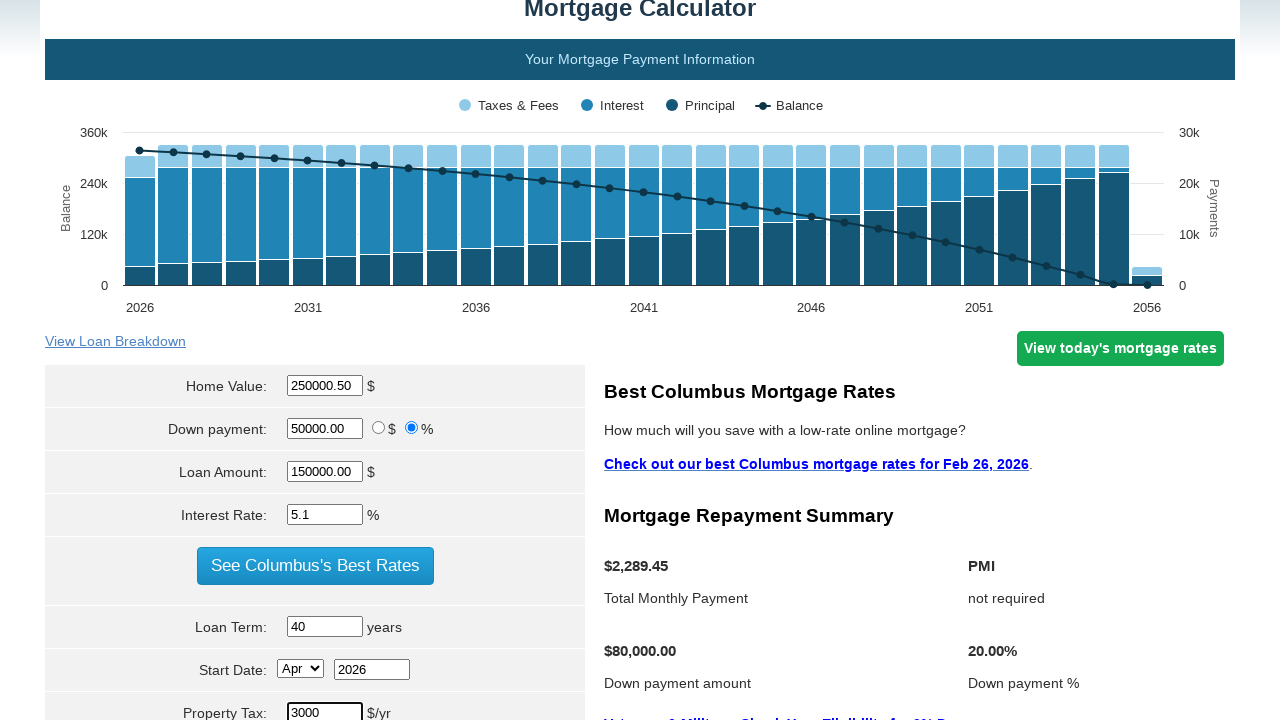

Filled PMI field with 1.25 on #pmi
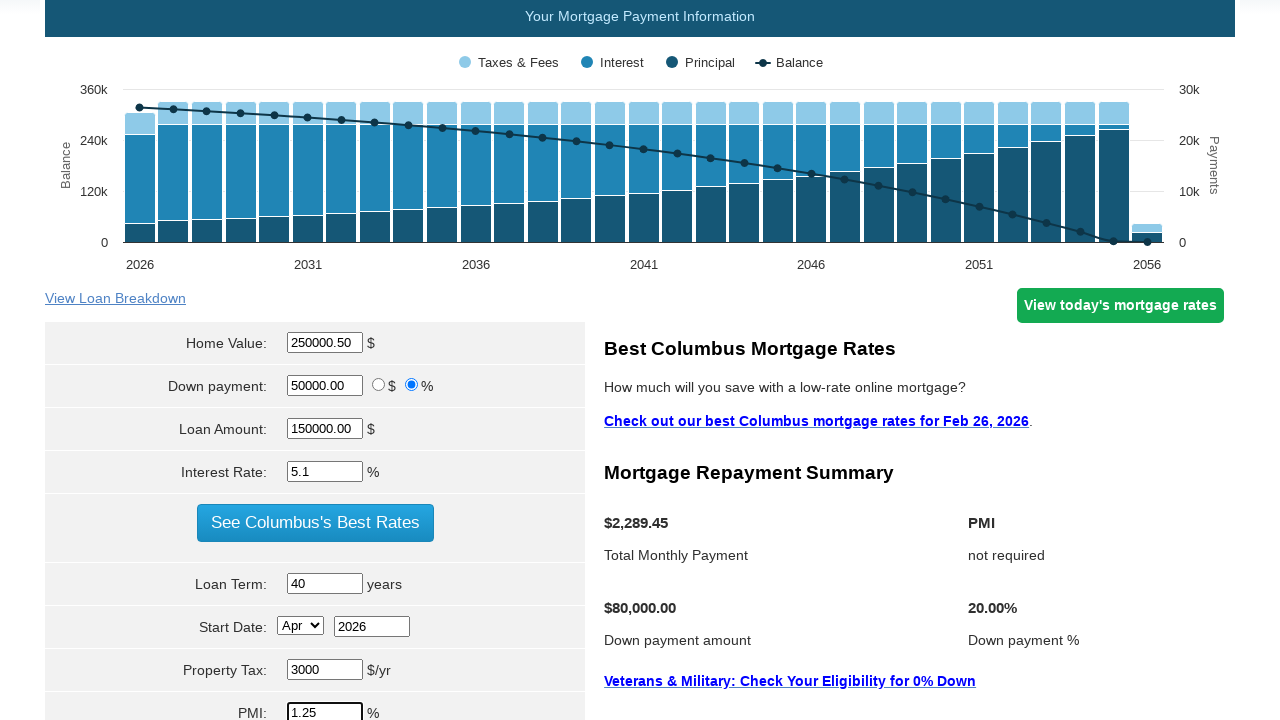

Filled home insurance field with $1,500 on #hoi
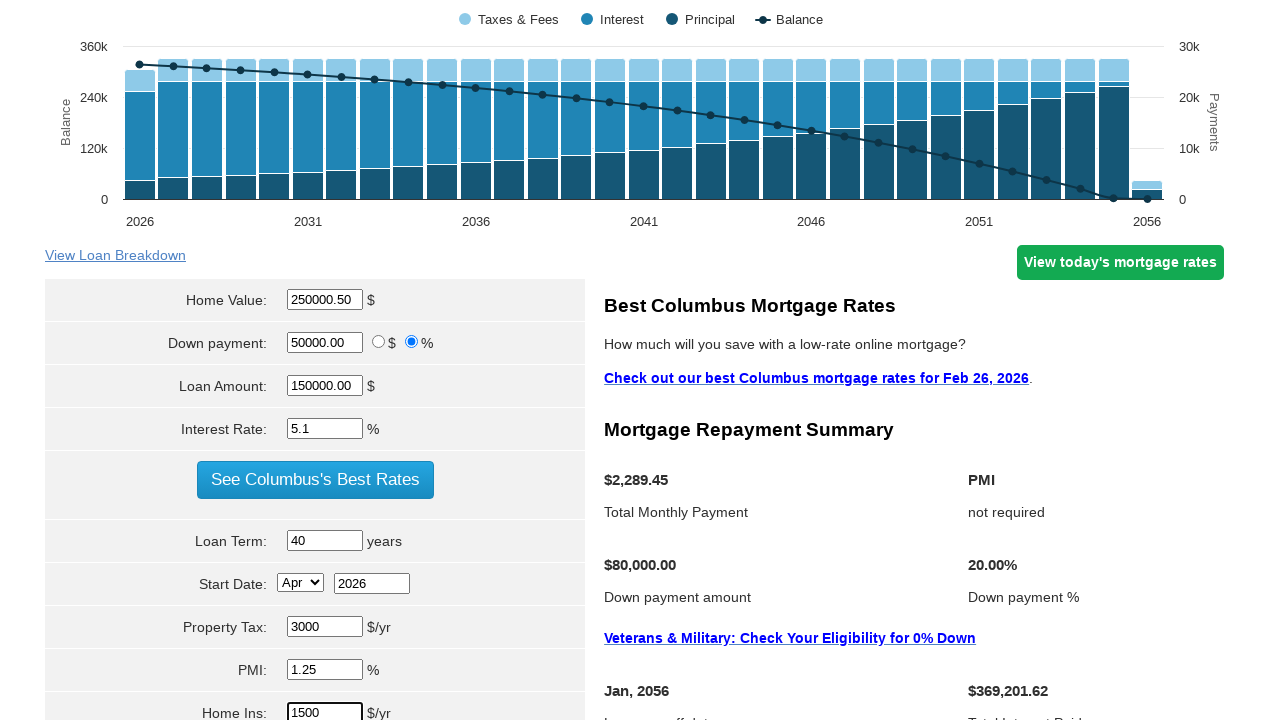

Filled HOA fees field with $2,500.00 on #hoa
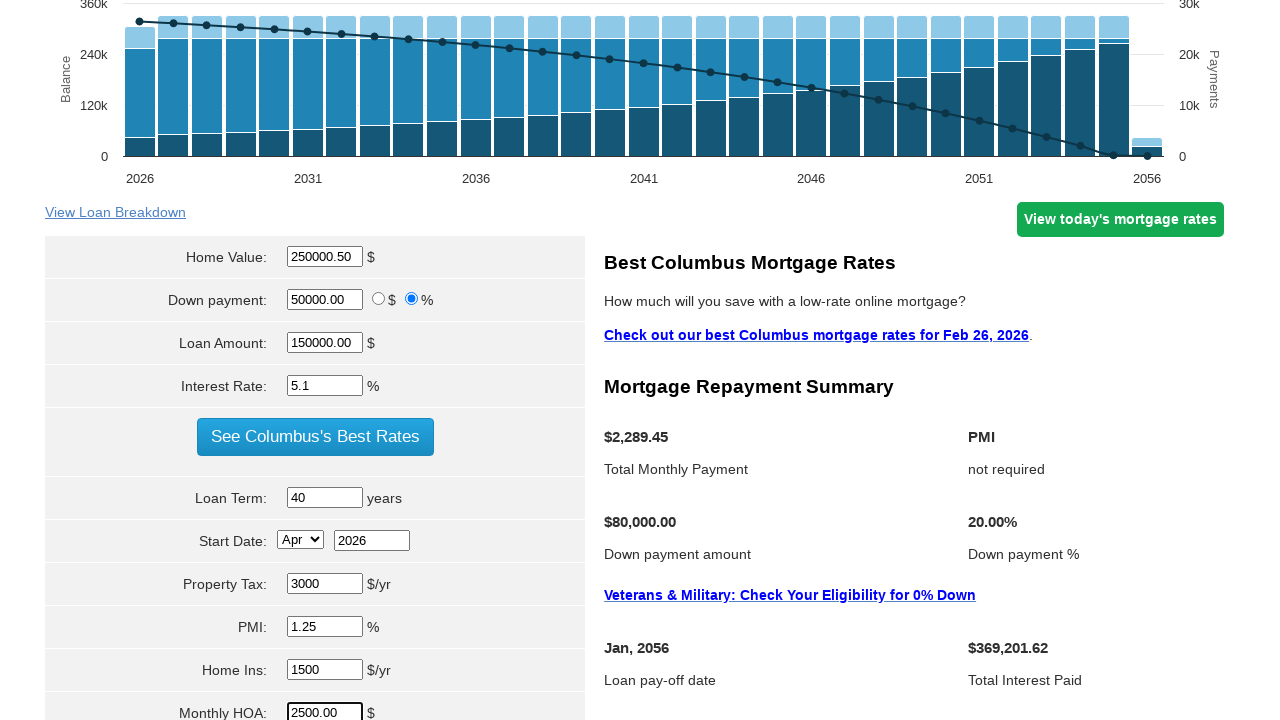

Selected military service option 3 from dropdown on select[name='param[milserve]']
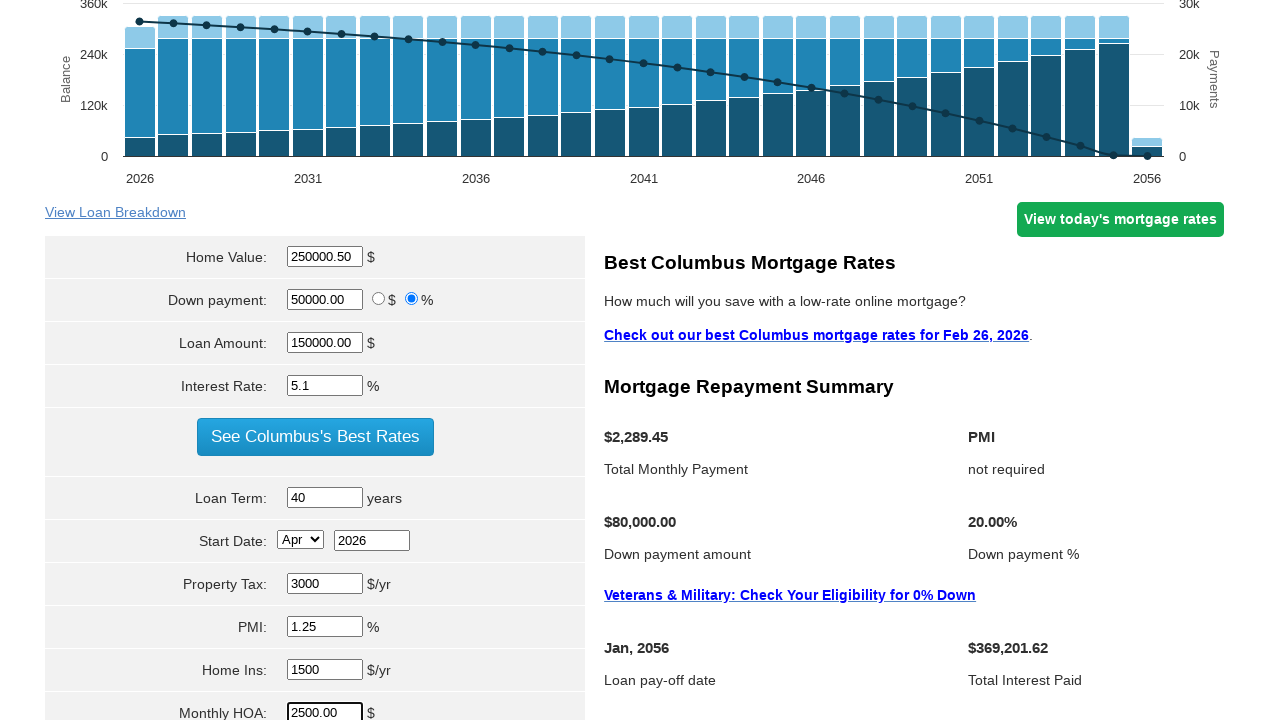

Clicked calculate button to compute mortgage payment at (315, 360) on input[name='cal']
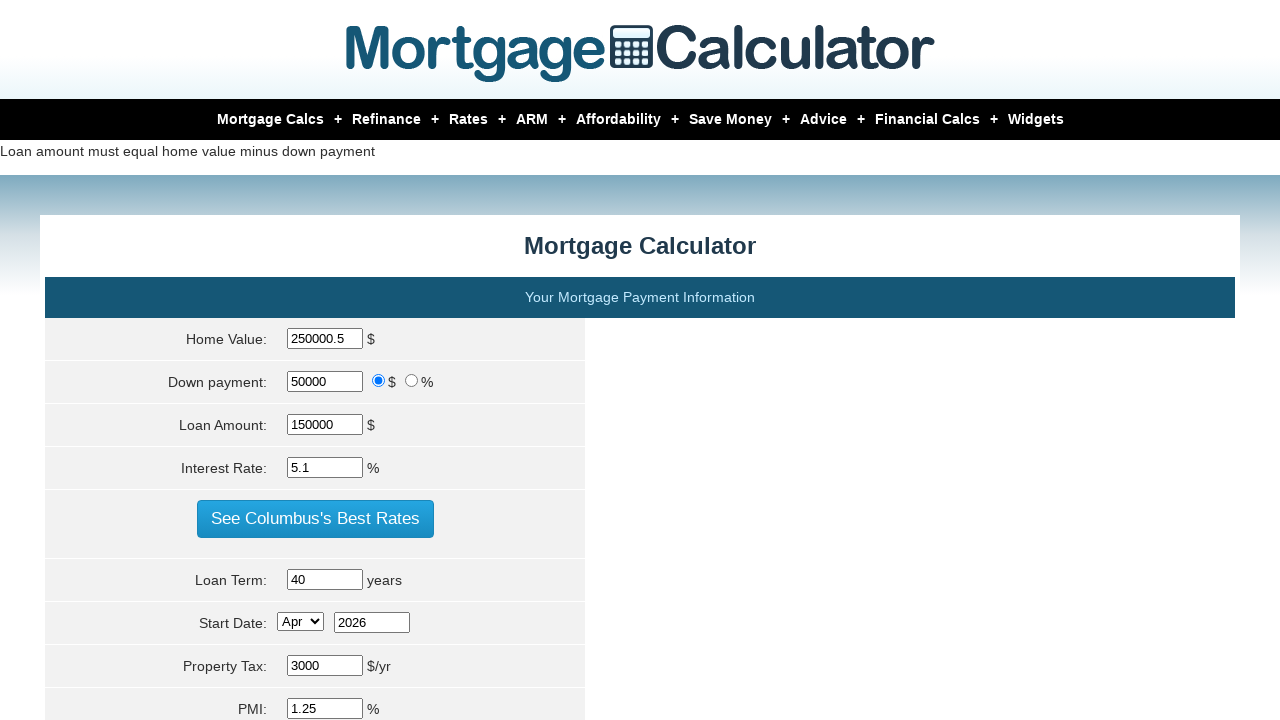

Waited for results page to fully load
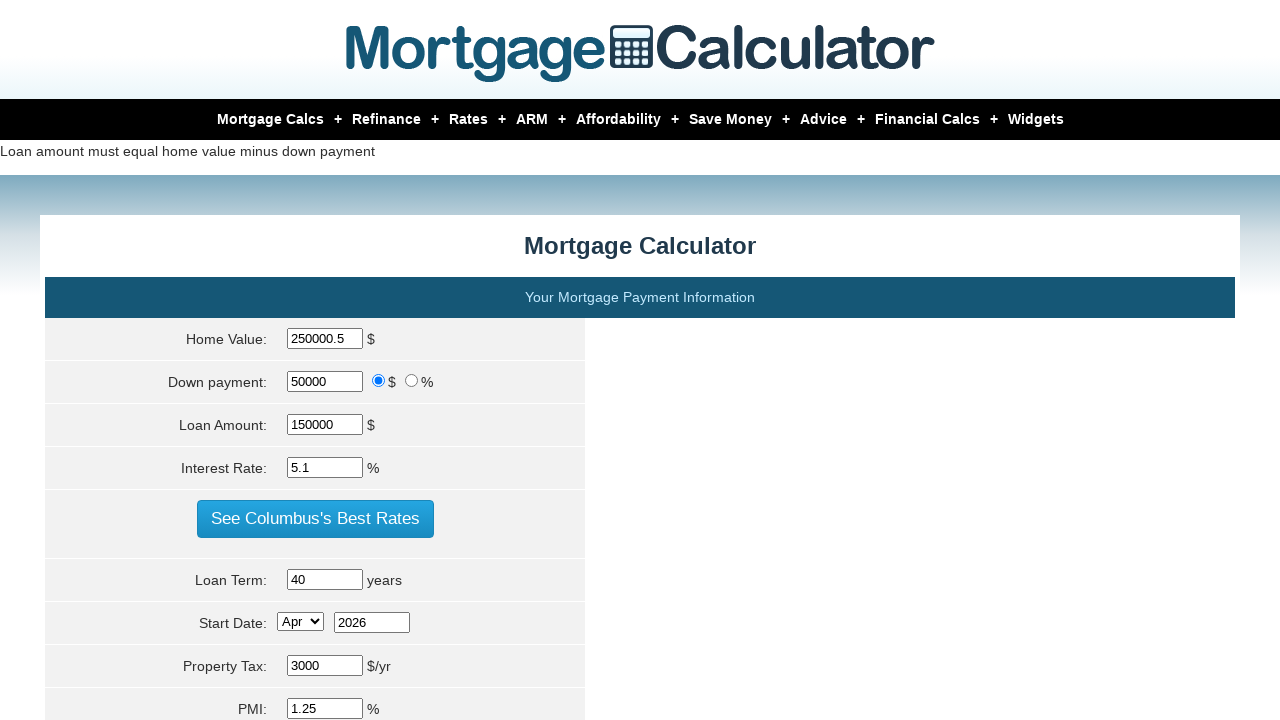

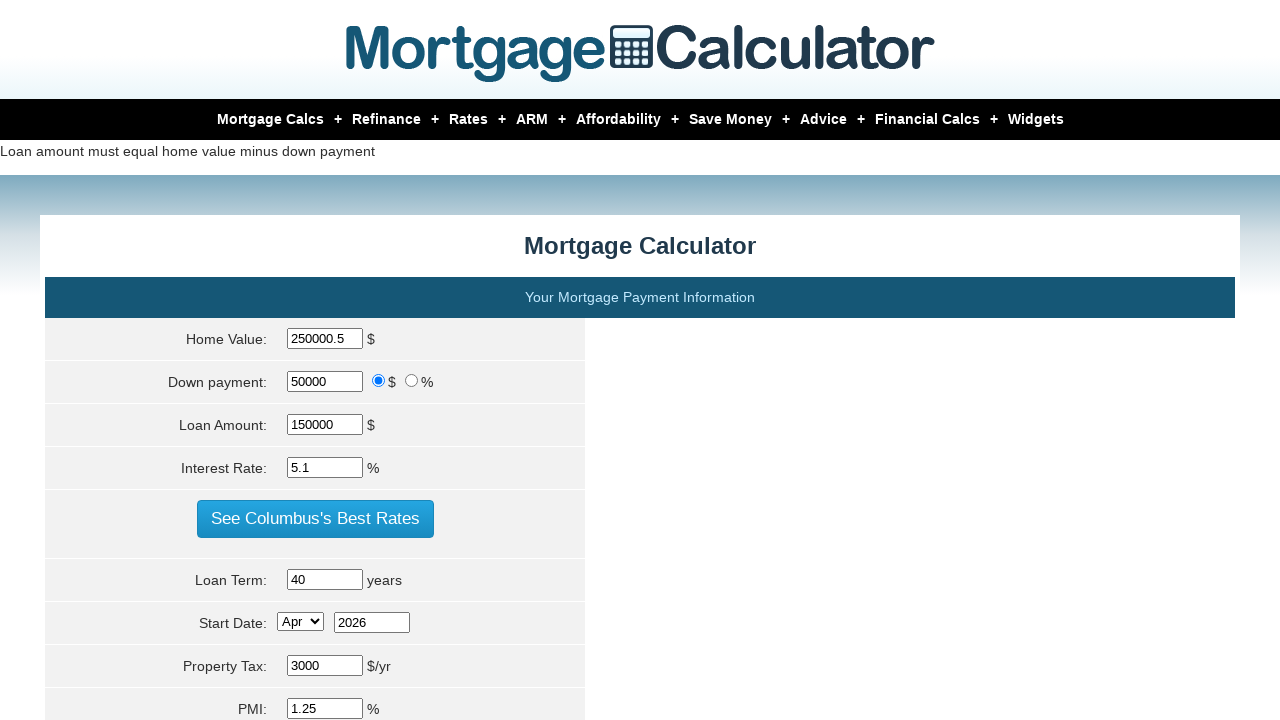